Tests keyboard interactions on Nykaa website by performing a hard refresh (Ctrl+F5) to reload the page.

Starting URL: https://www.nykaa.com/

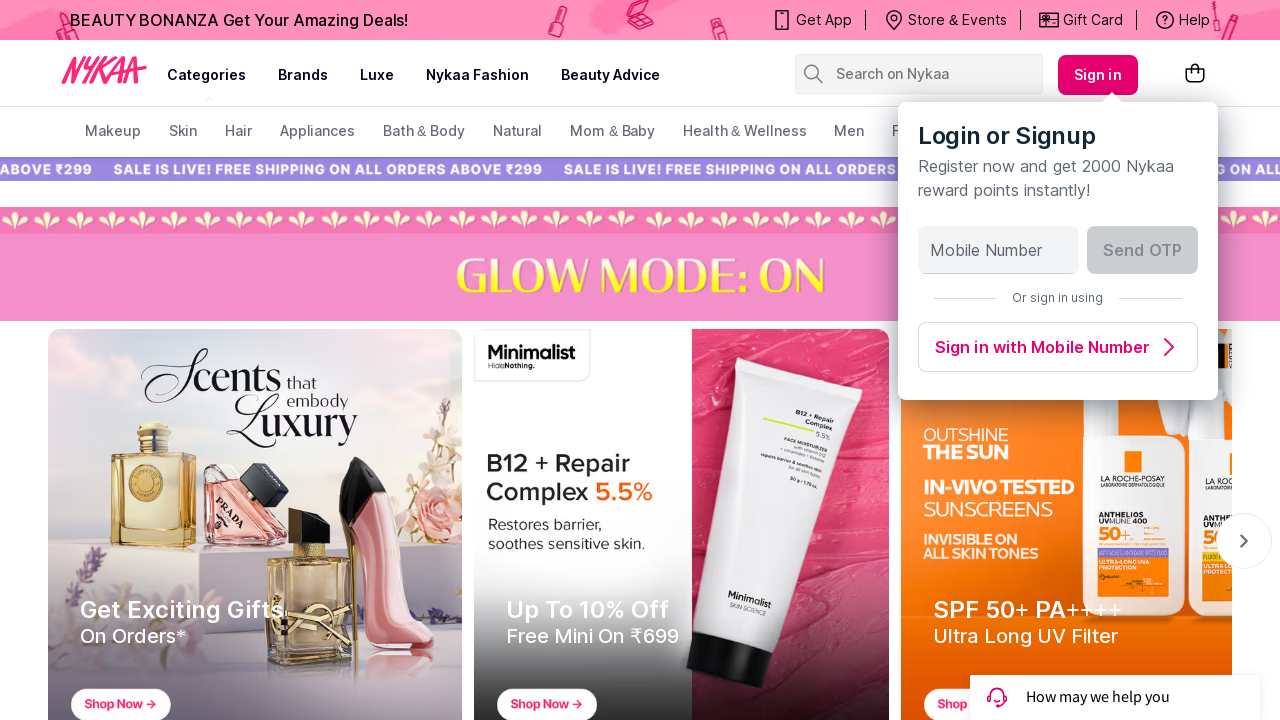

Waited for page DOM content to load
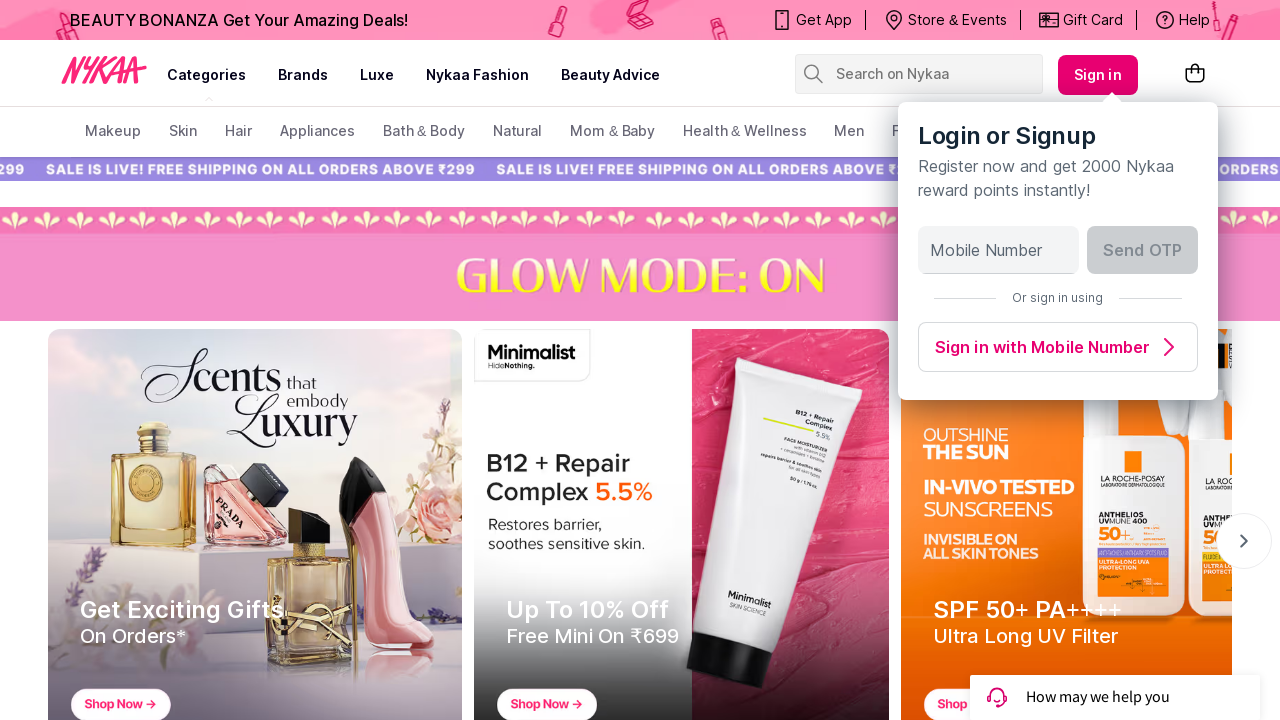

Pressed Control key down
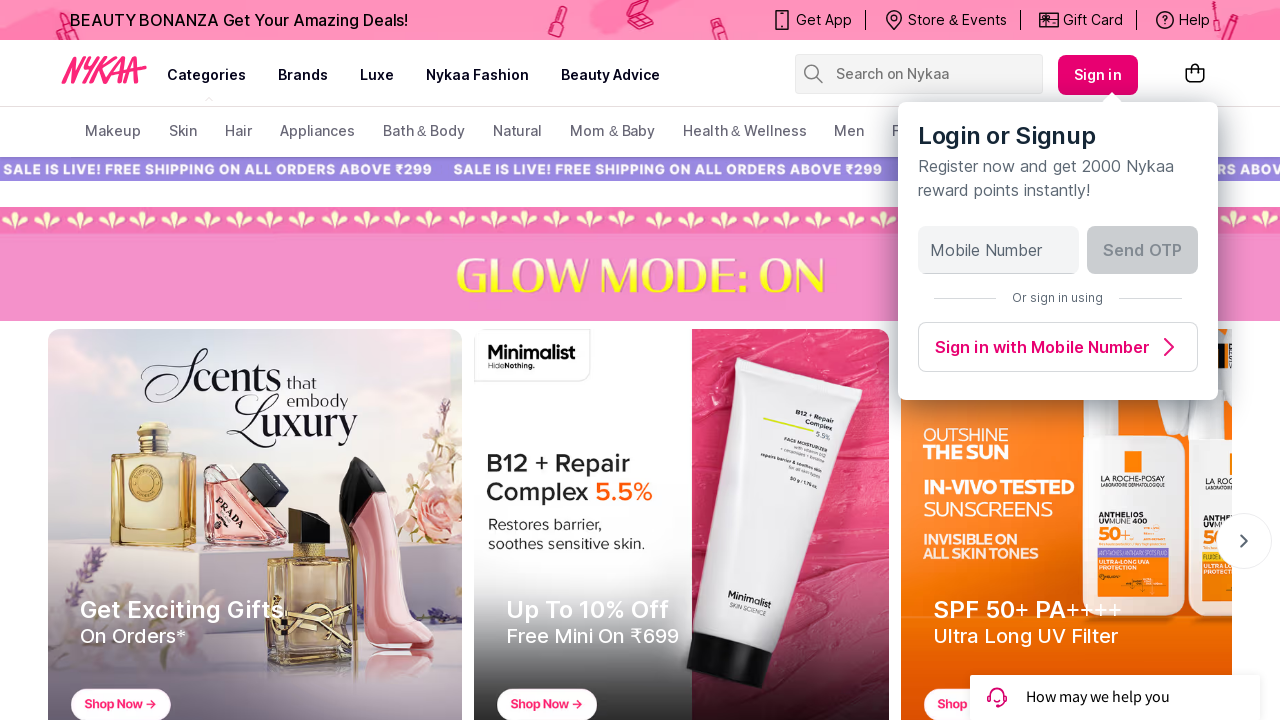

Pressed F5 to refresh page
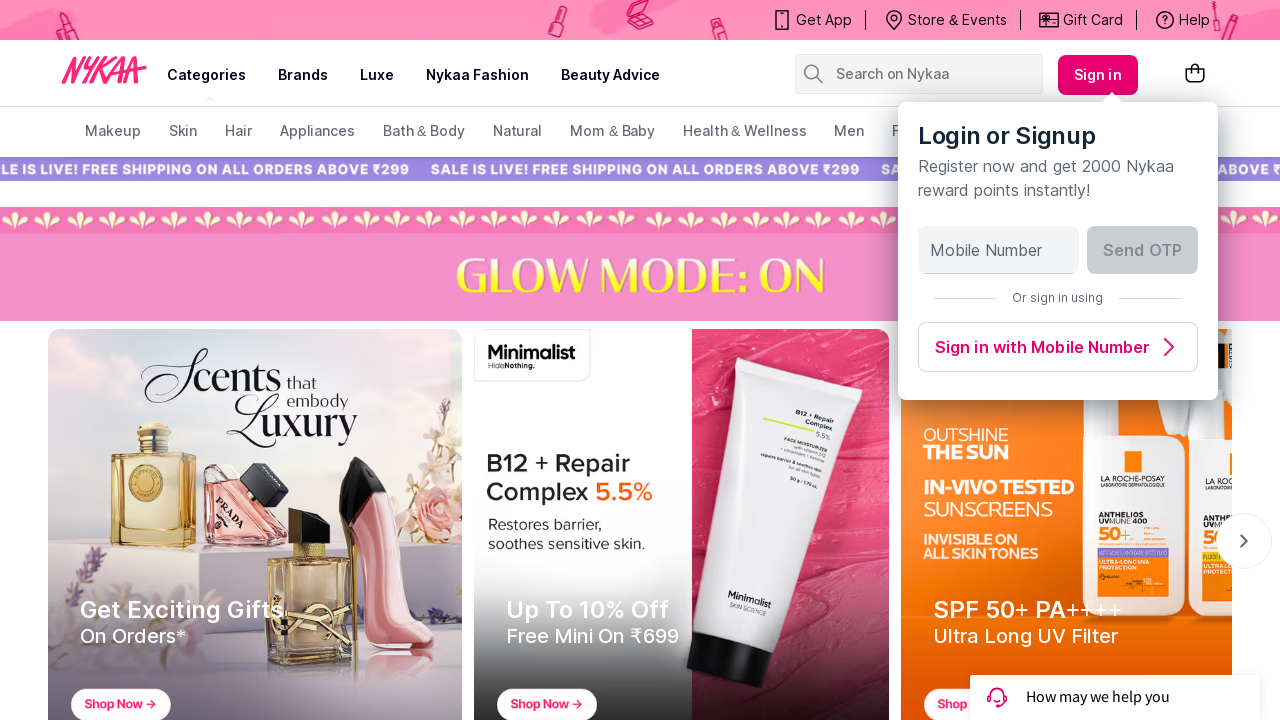

Released Control key (completed Ctrl+F5 hard refresh)
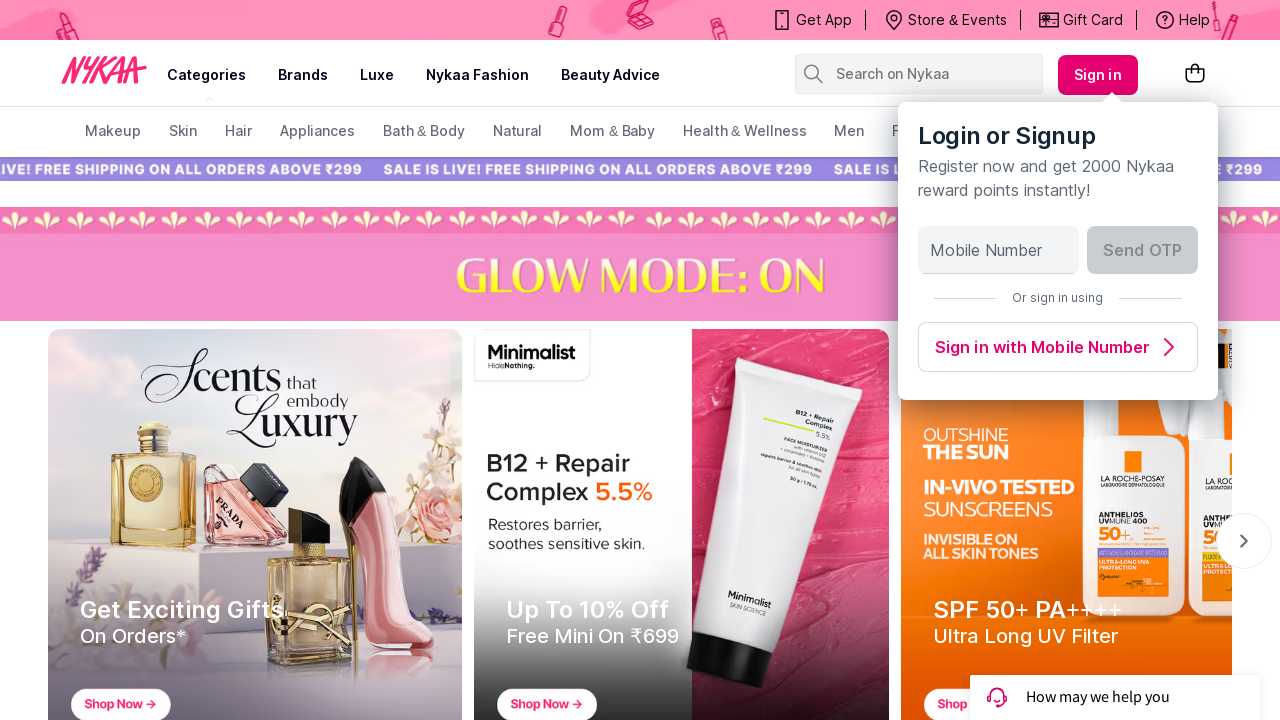

Waited for page to fully load after hard refresh
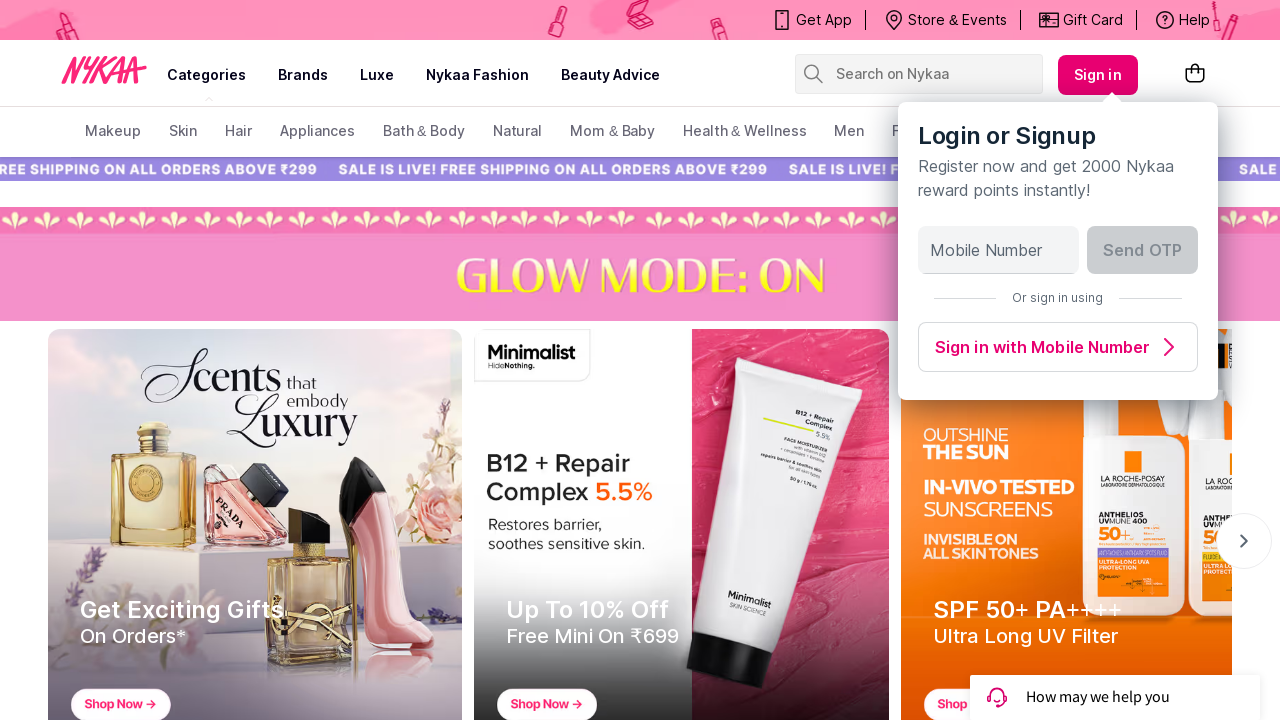

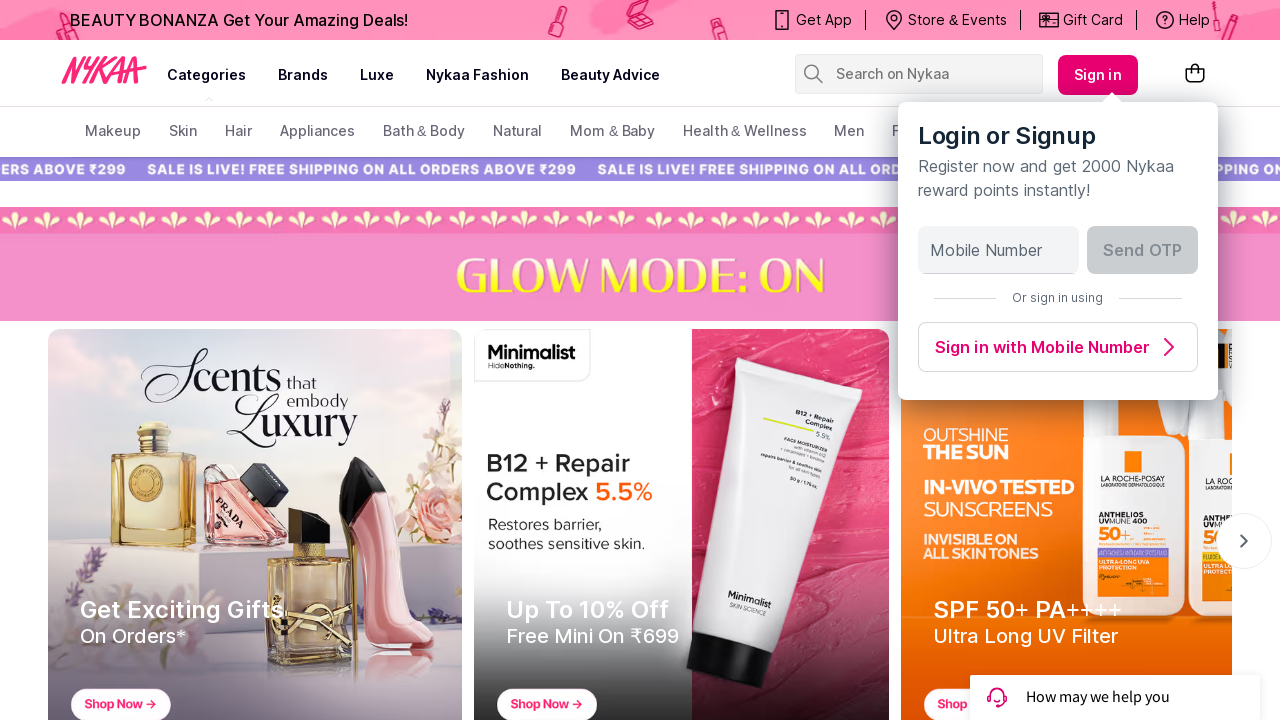